Retrieves a value from an image attribute, performs a mathematical calculation, fills the answer in a form, checks checkboxes, and submits the form

Starting URL: http://suninjuly.github.io/get_attribute.html

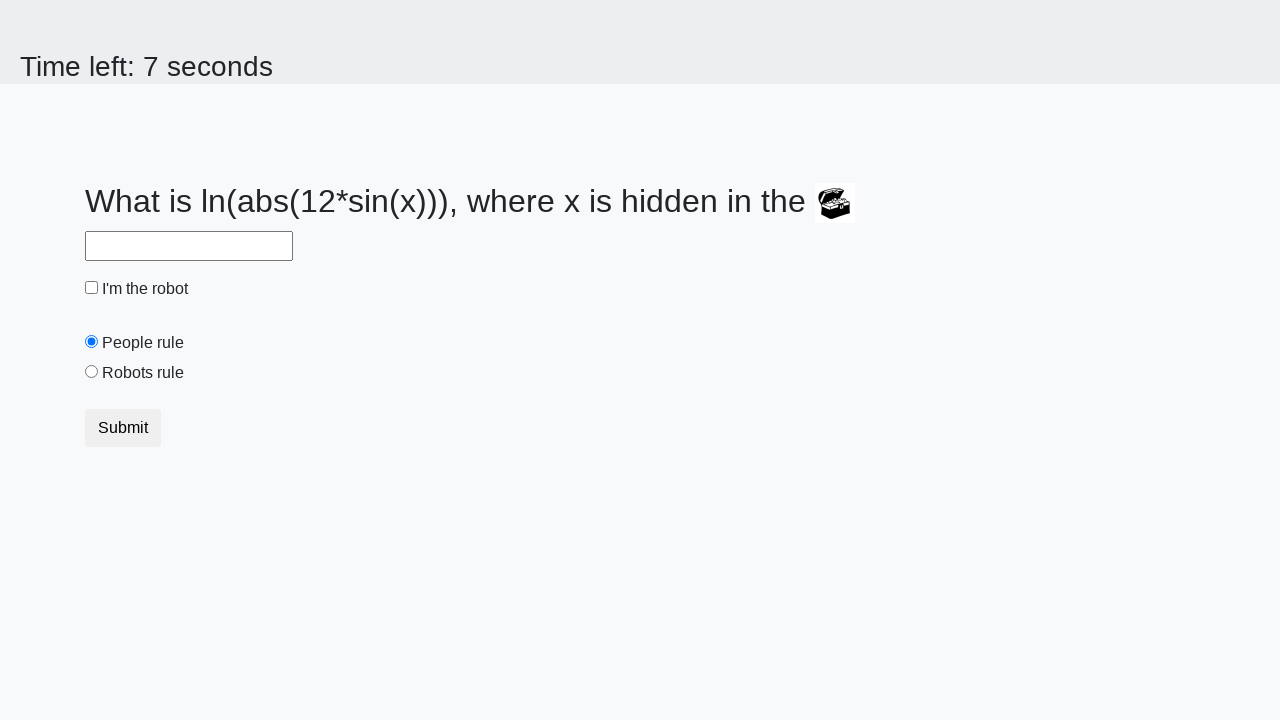

Retrieved valuex attribute from image element
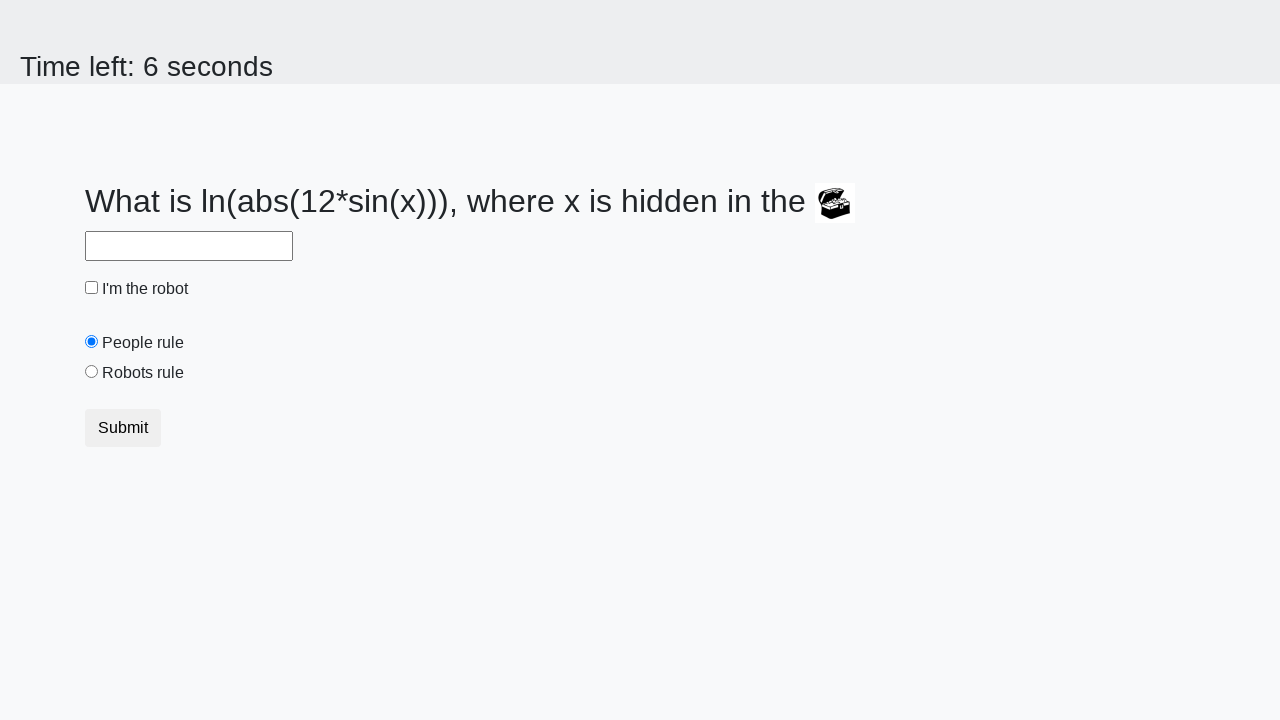

Calculated mathematical result using formula: log(abs(12*sin(x_value)))
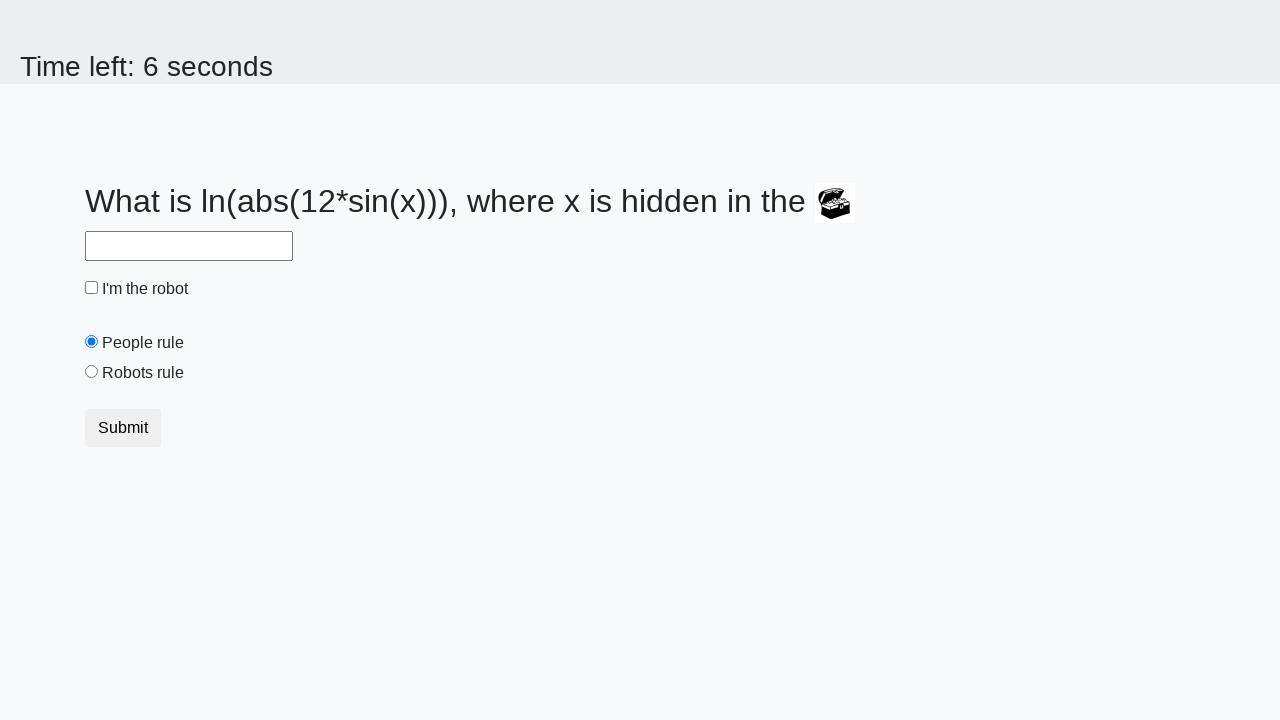

Filled answer field with calculated result on #answer
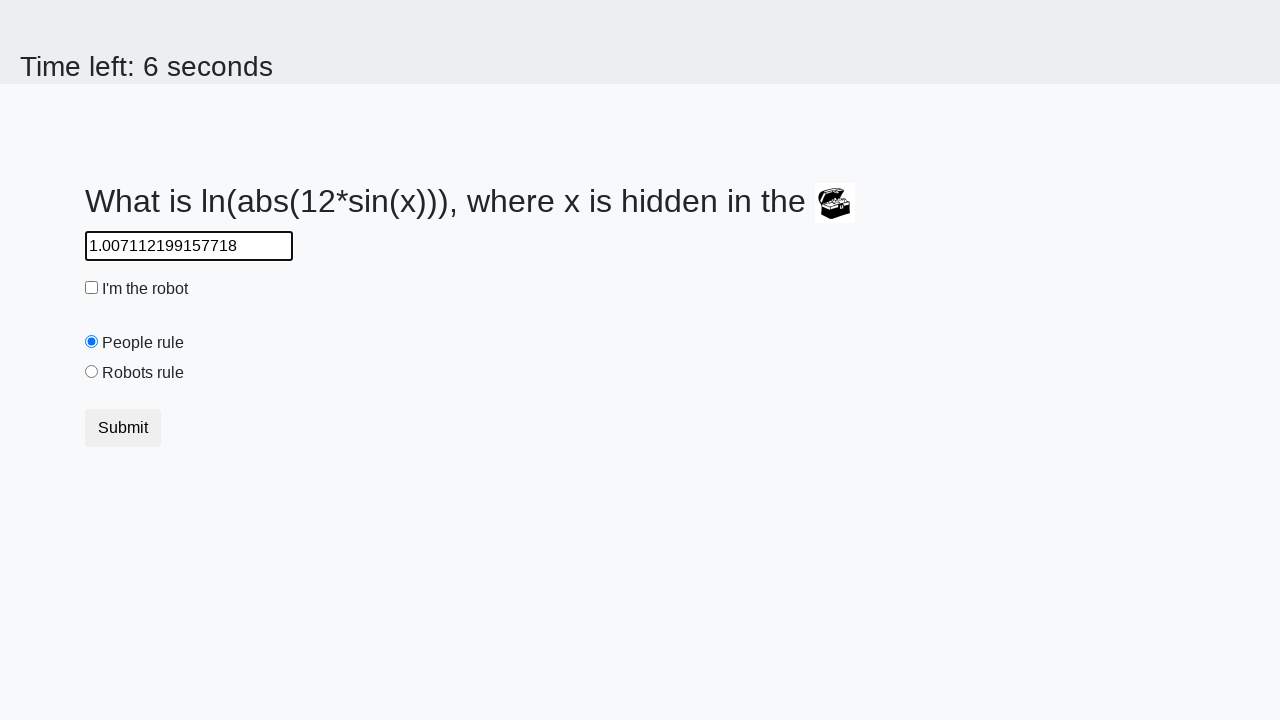

Checked the robot checkbox at (92, 288) on #robotCheckbox
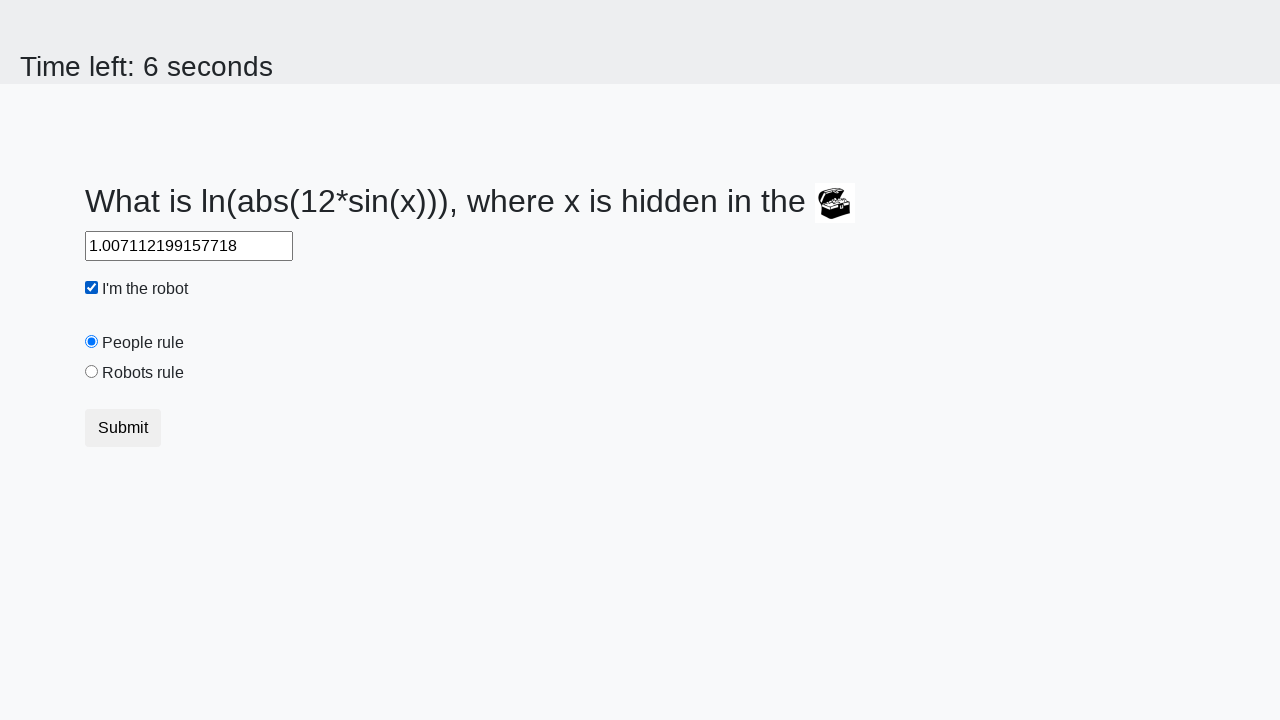

Selected the robots rule radio button at (92, 372) on #robotsRule
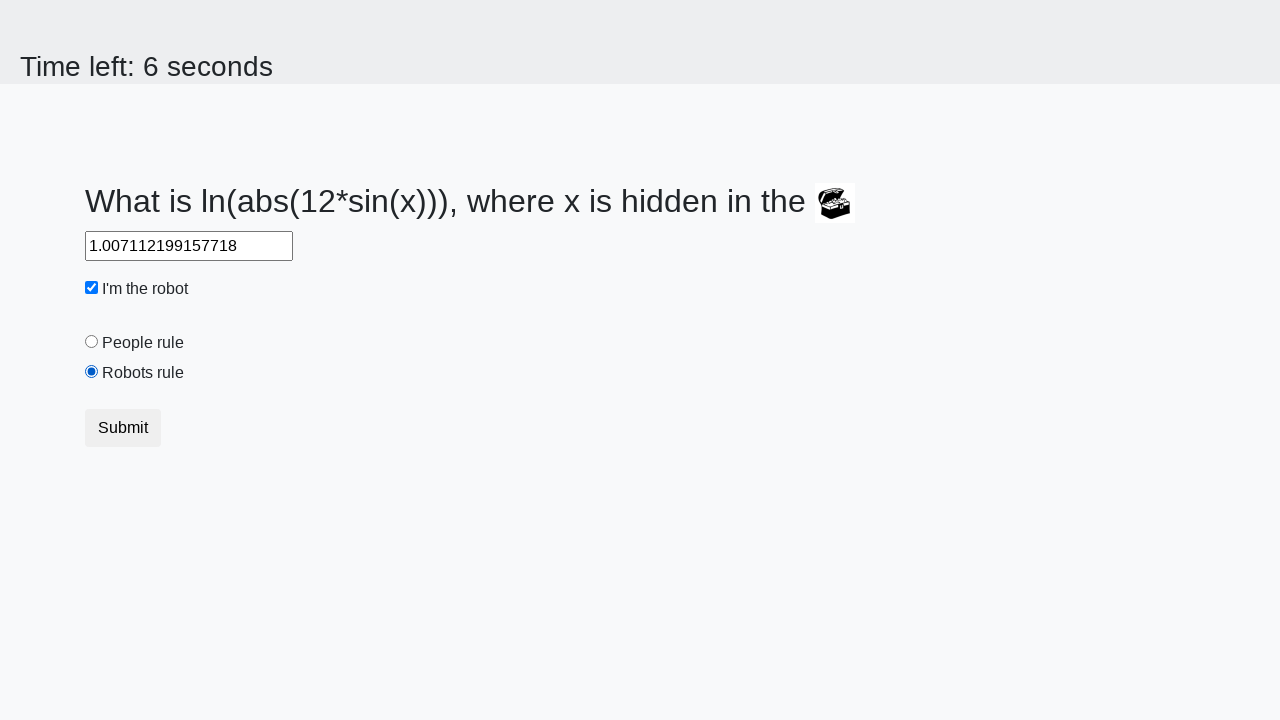

Submitted the form by clicking submit button at (123, 428) on .btn
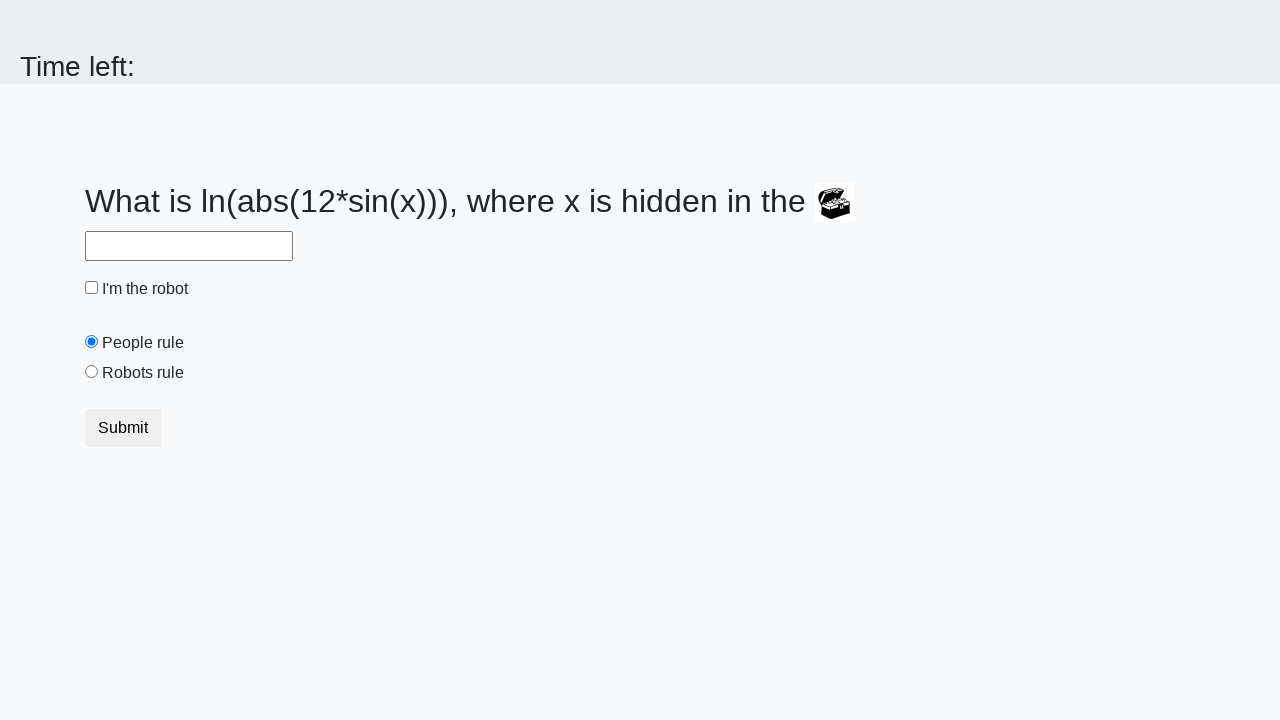

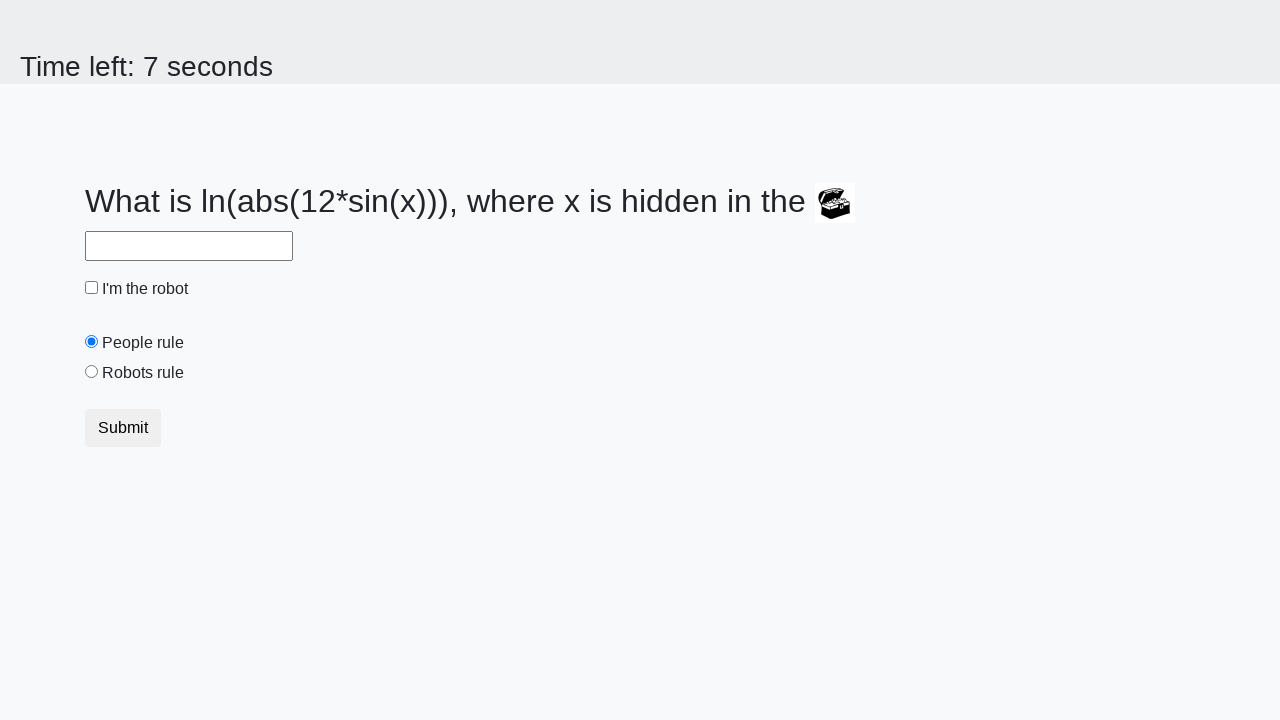